Tests that an item is removed if edited to an empty string

Starting URL: https://demo.playwright.dev/todomvc

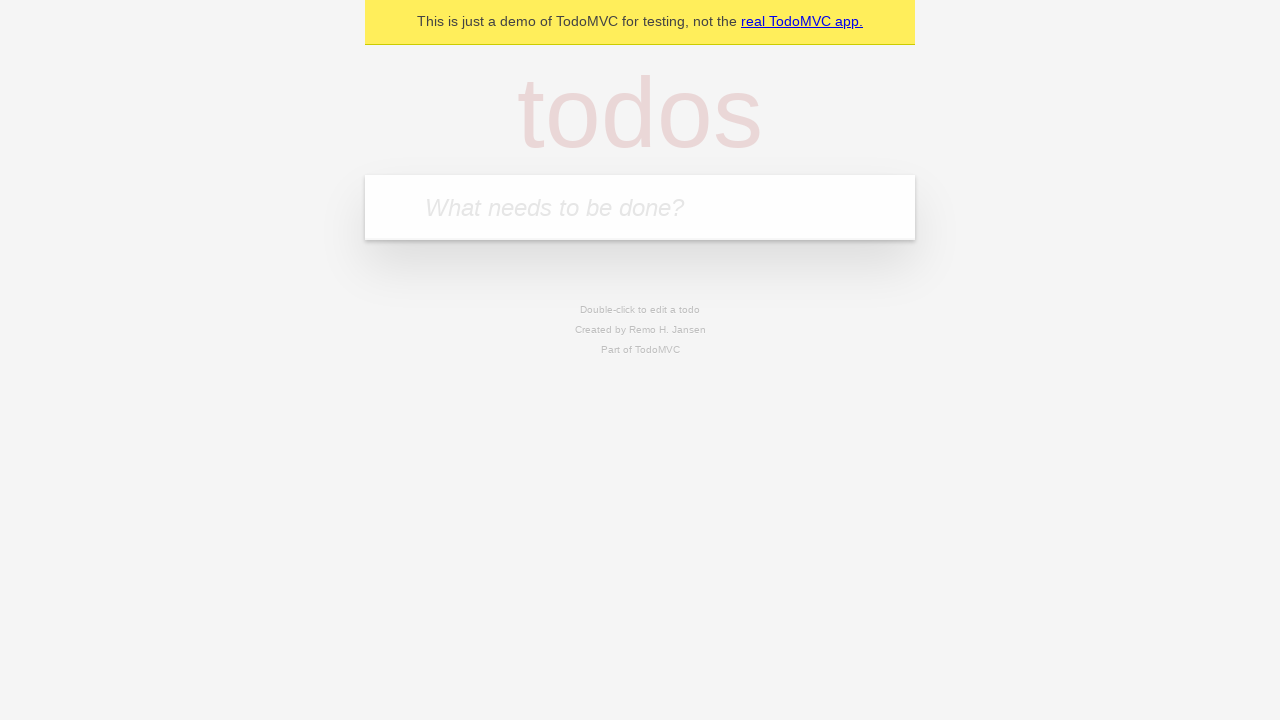

Filled new todo input with 'buy some cheese' on .new-todo
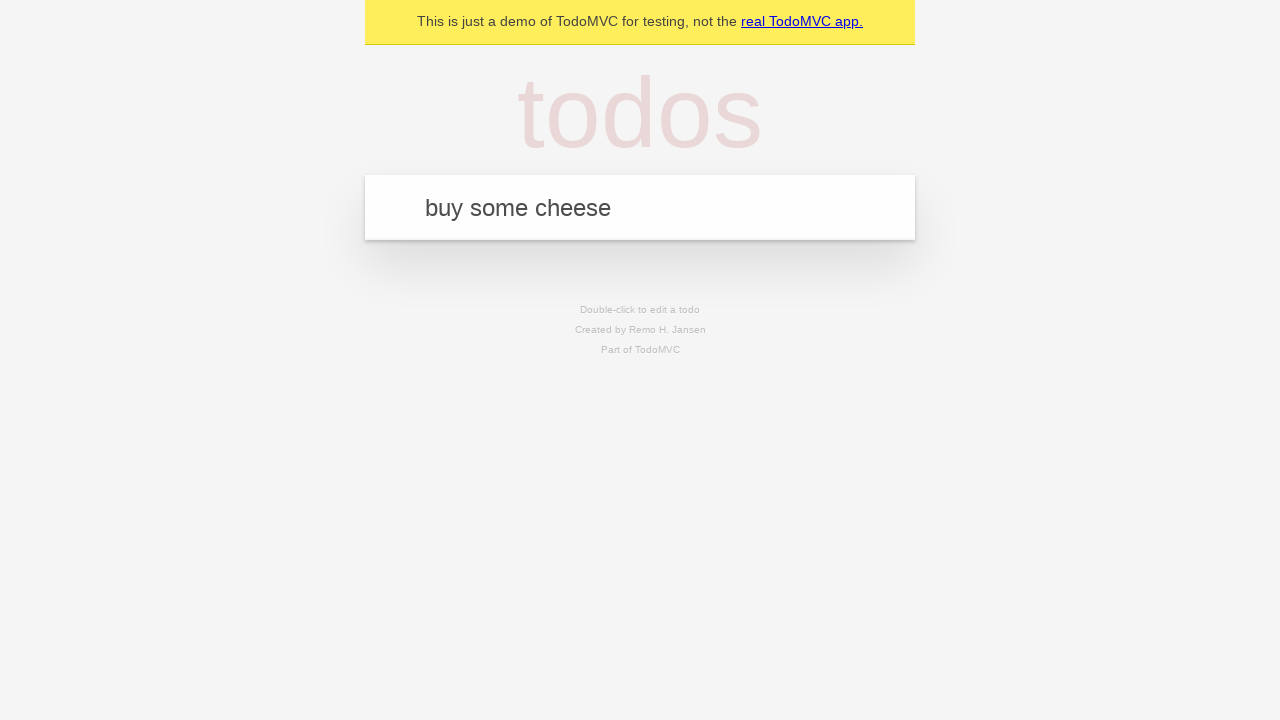

Pressed Enter to create first todo on .new-todo
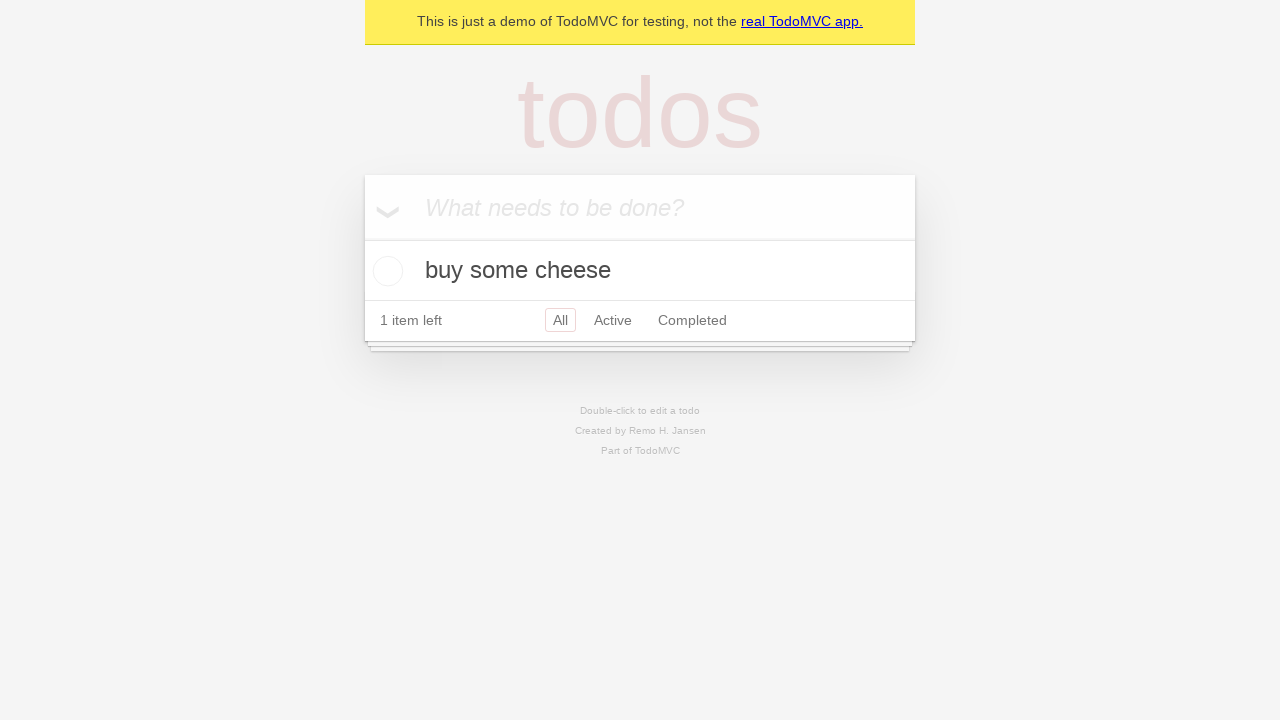

Filled new todo input with 'feed the cat' on .new-todo
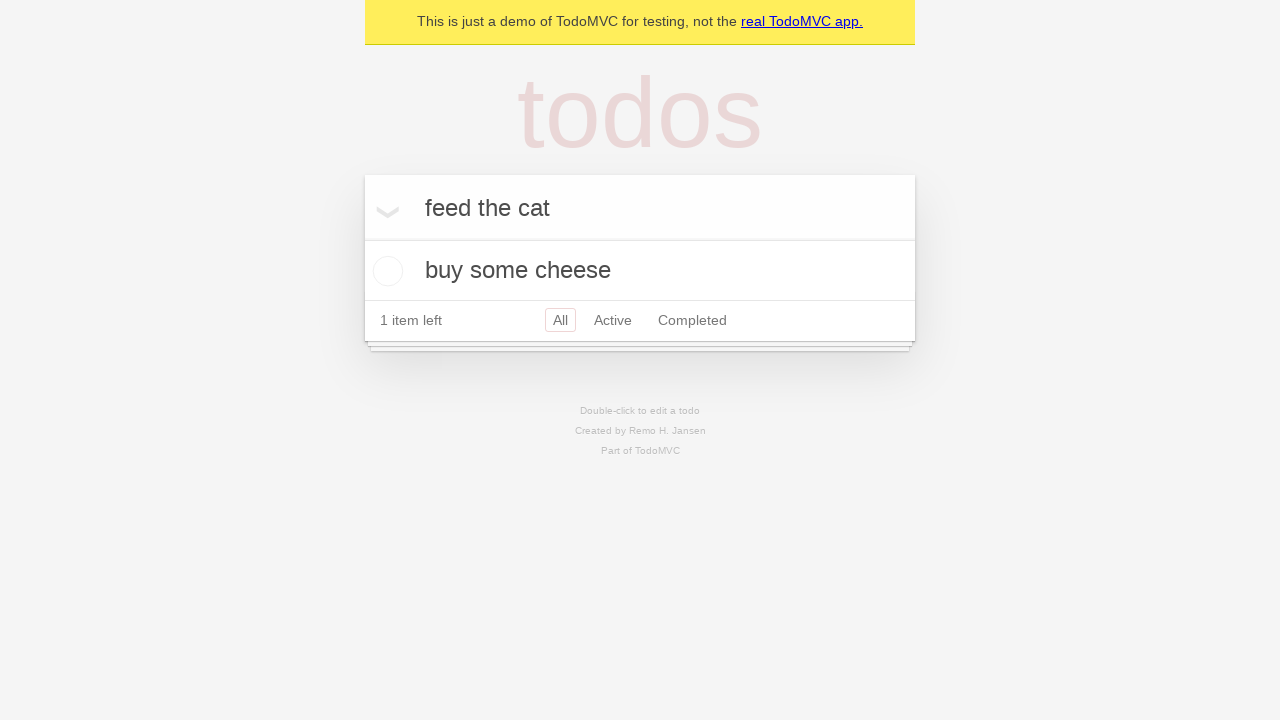

Pressed Enter to create second todo on .new-todo
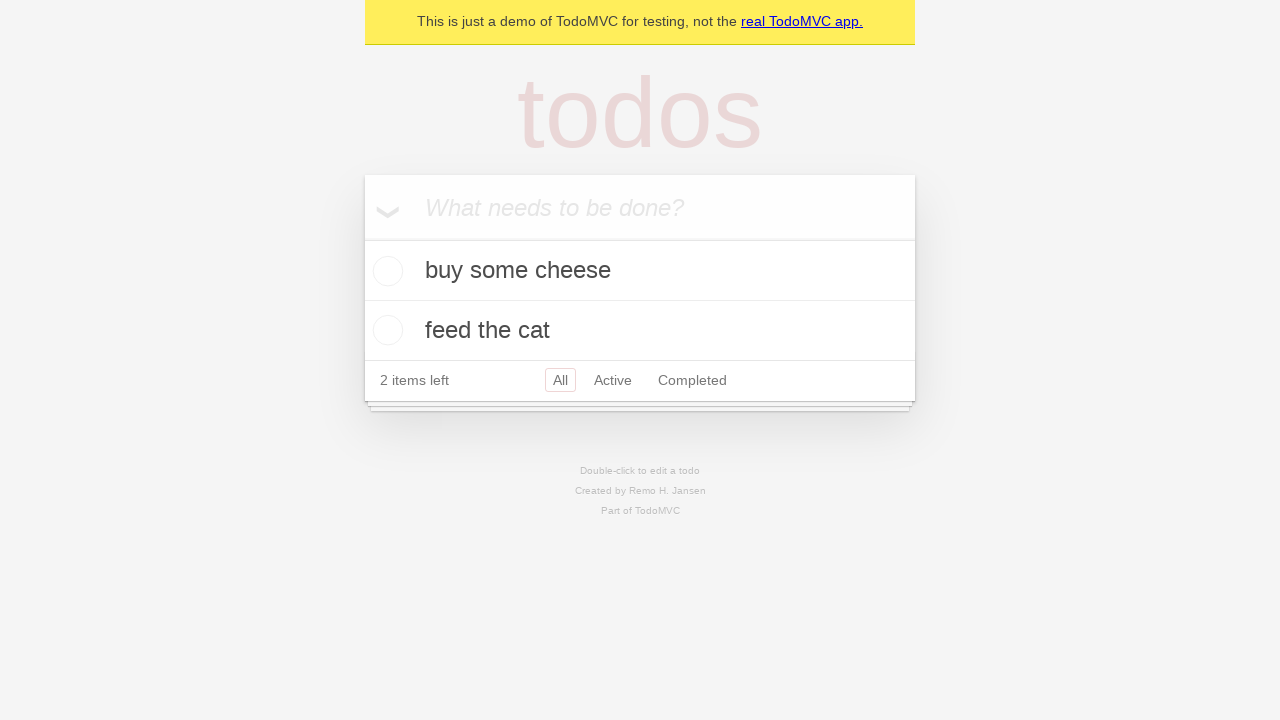

Filled new todo input with 'book a doctors appointment' on .new-todo
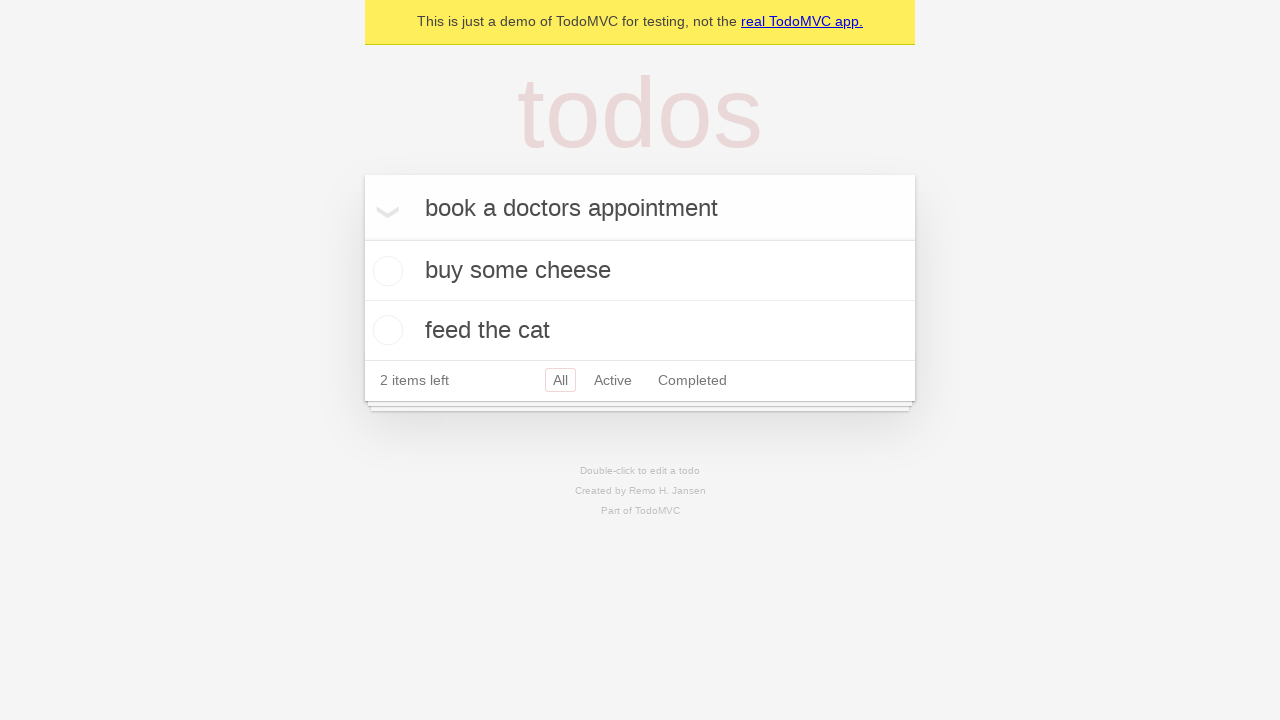

Pressed Enter to create third todo on .new-todo
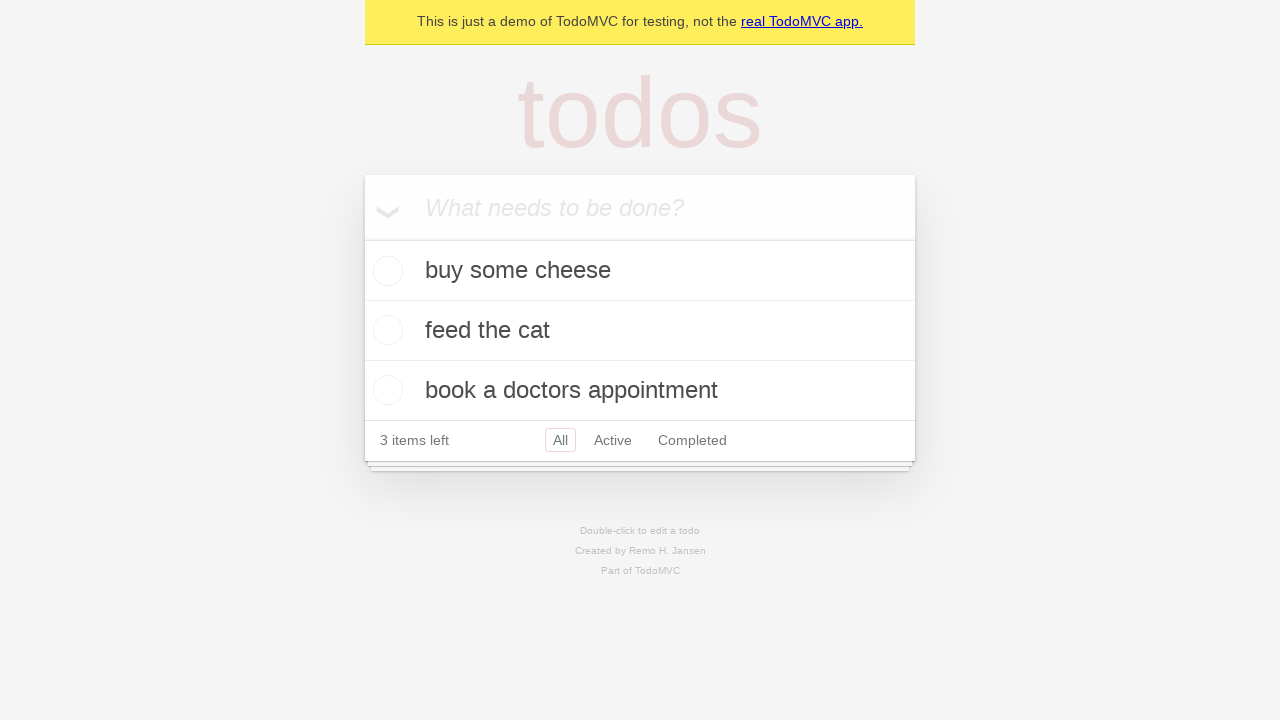

Double-clicked second todo to enter edit mode at (640, 331) on .todo-list li >> nth=1
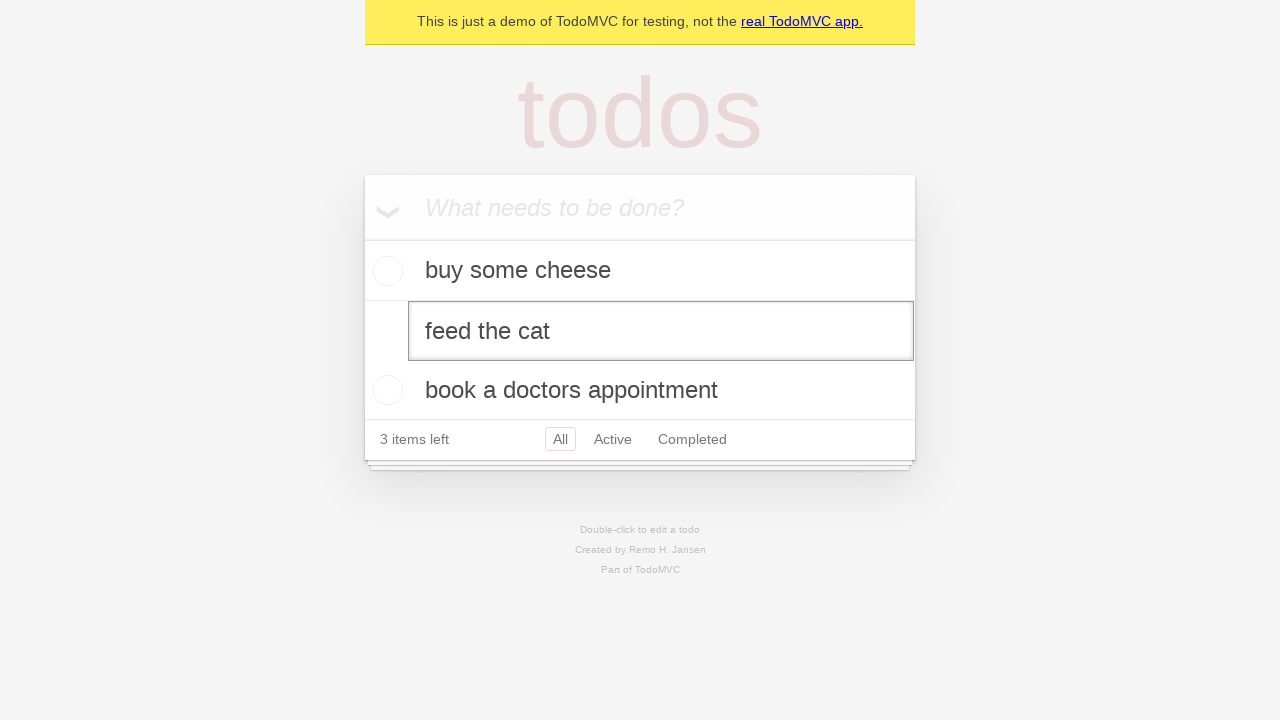

Cleared the edit field to empty string on .todo-list li >> nth=1 >> .edit
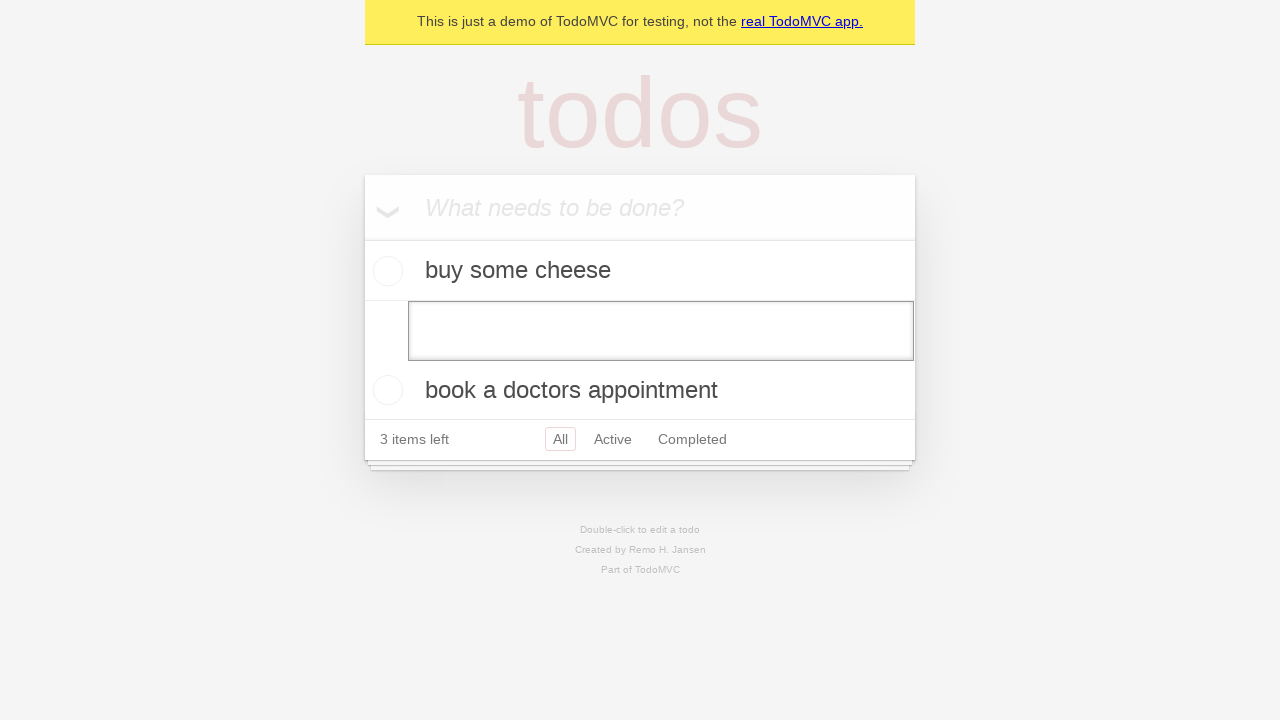

Pressed Enter to submit empty text, removing the todo item on .todo-list li >> nth=1 >> .edit
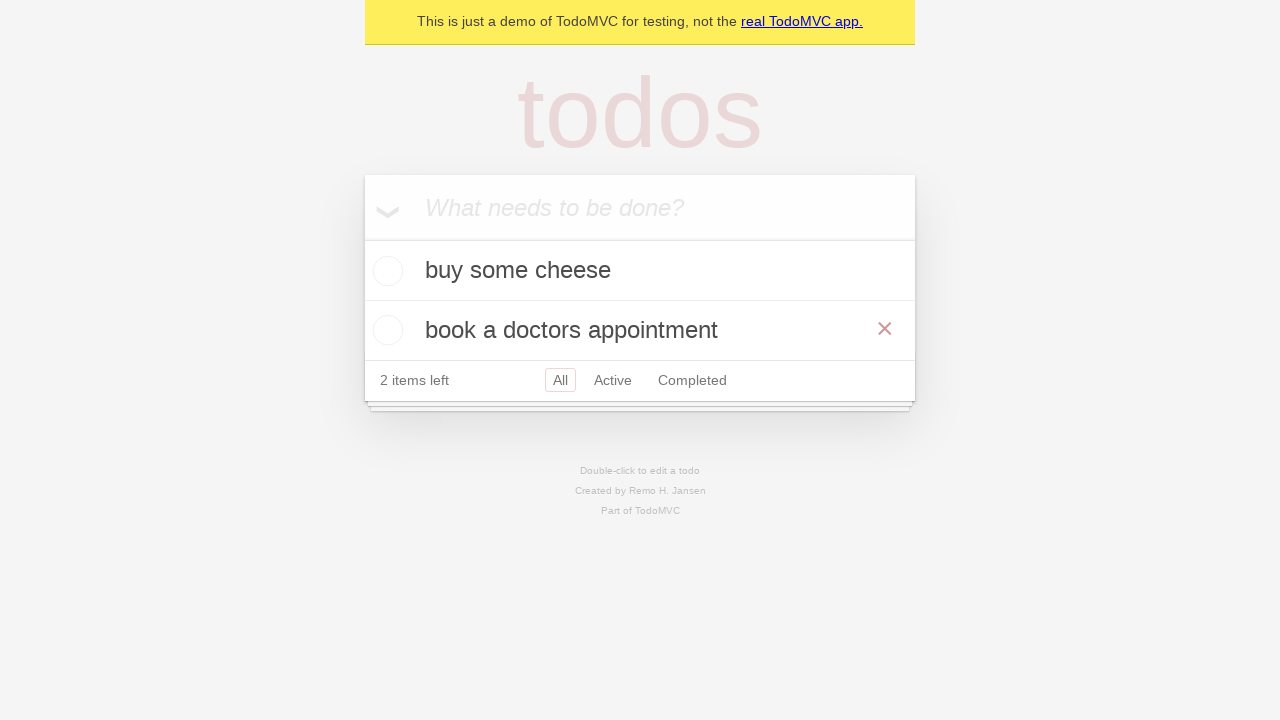

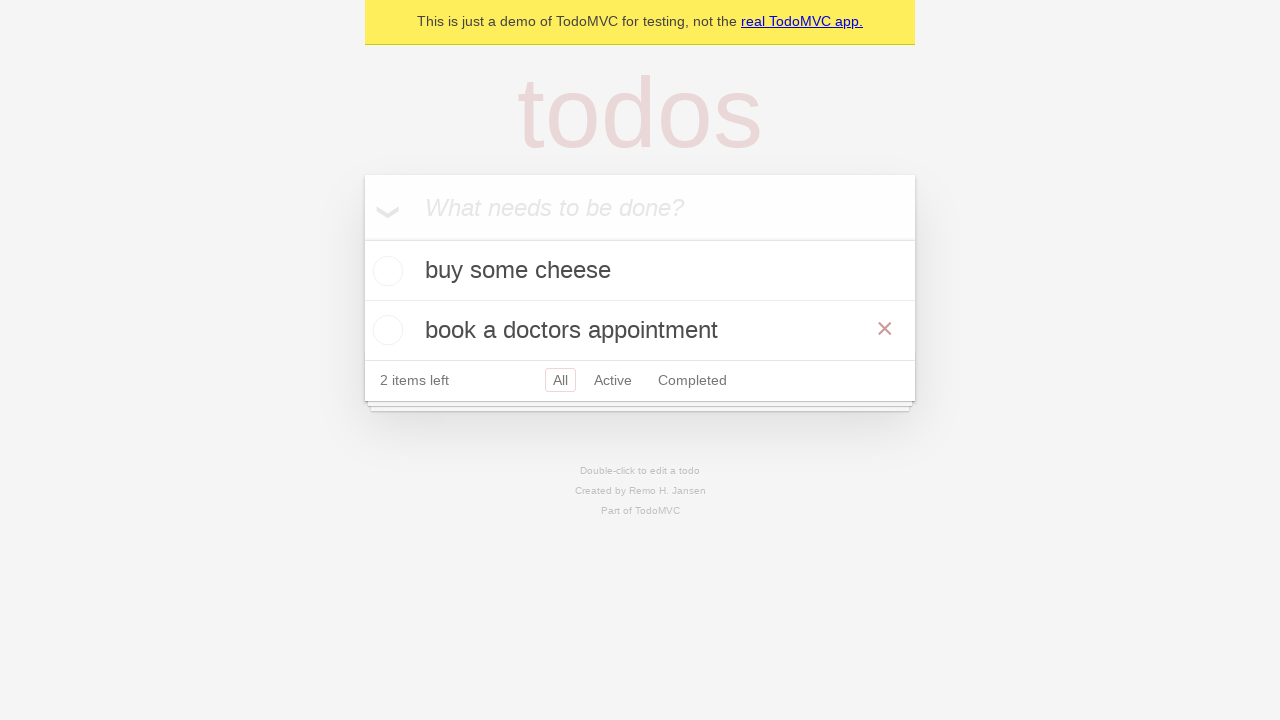